Tests the search functionality on dev.to by entering a search query and verifying that search results are displayed

Starting URL: https://dev.to/

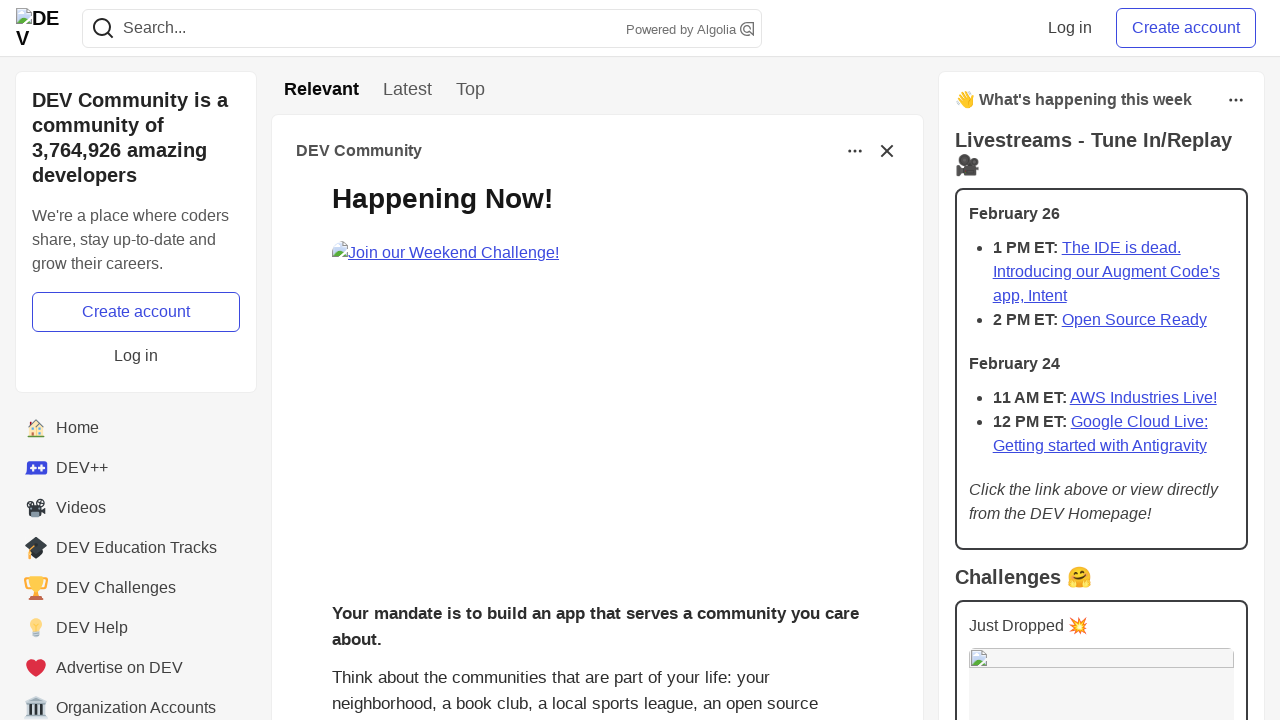

Filled search input with 'N' on header form input
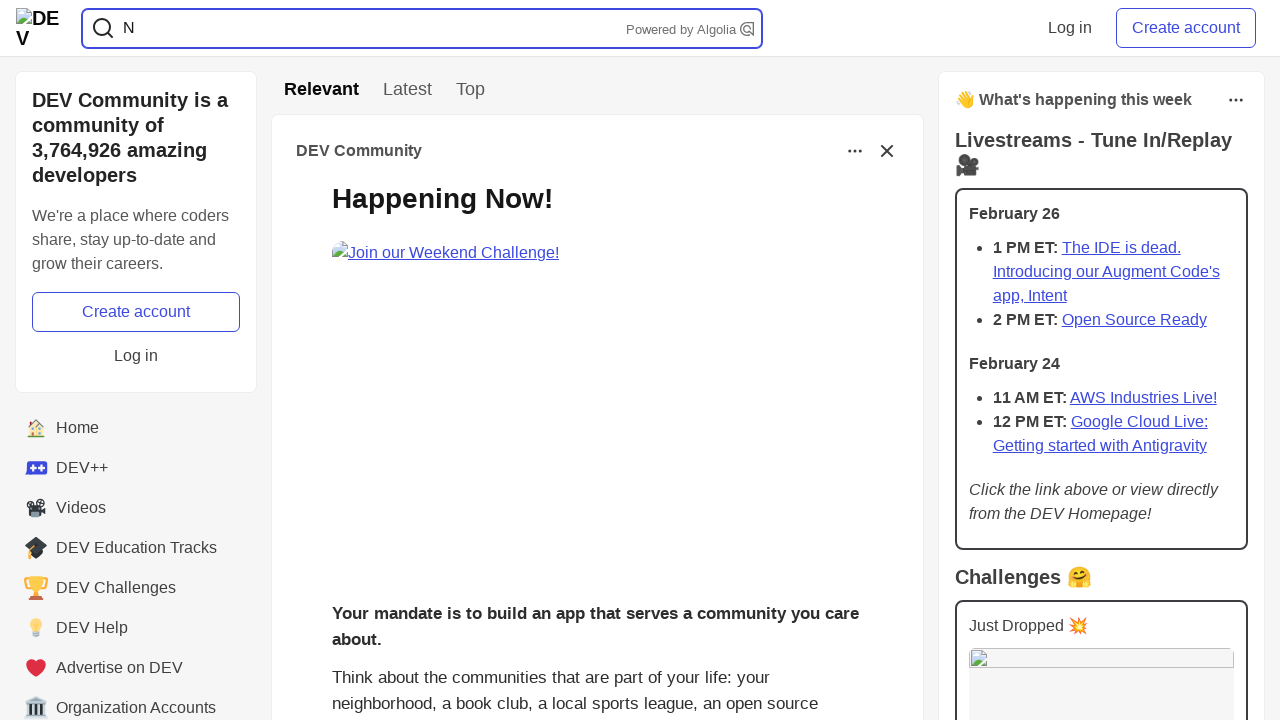

Clicked search button at (103, 28) on header form button
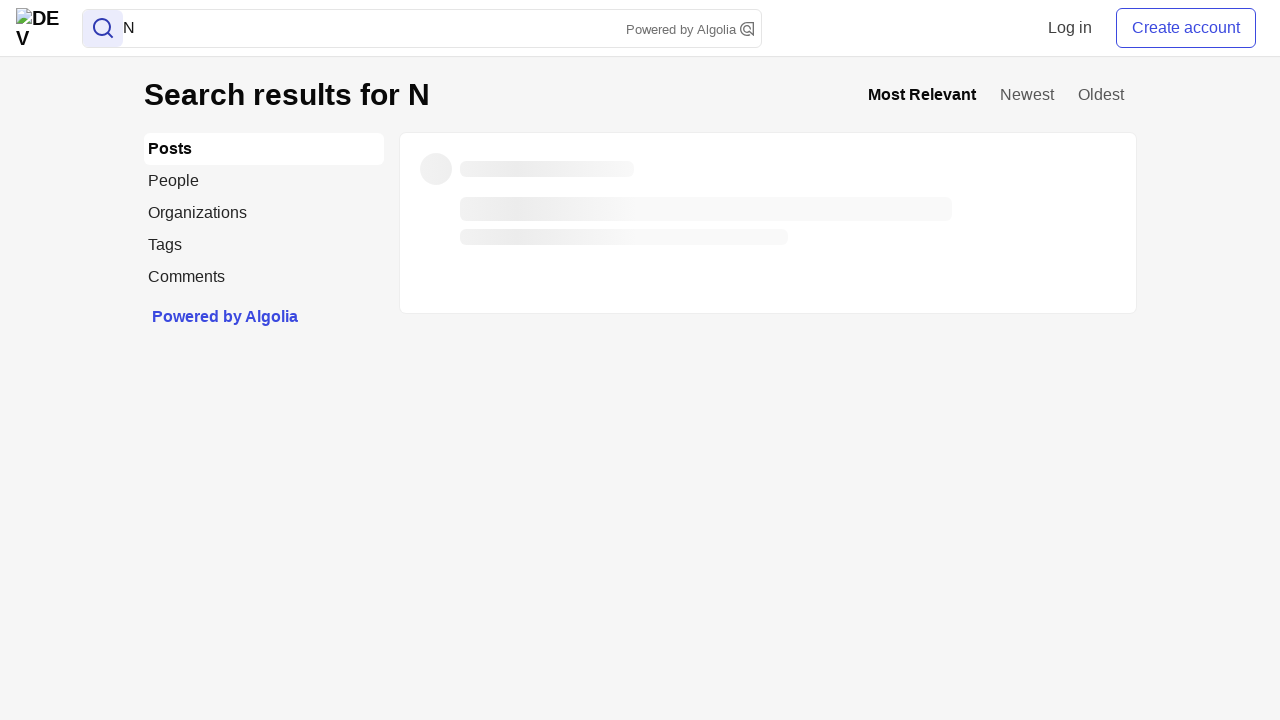

Search results page loaded with heading displayed
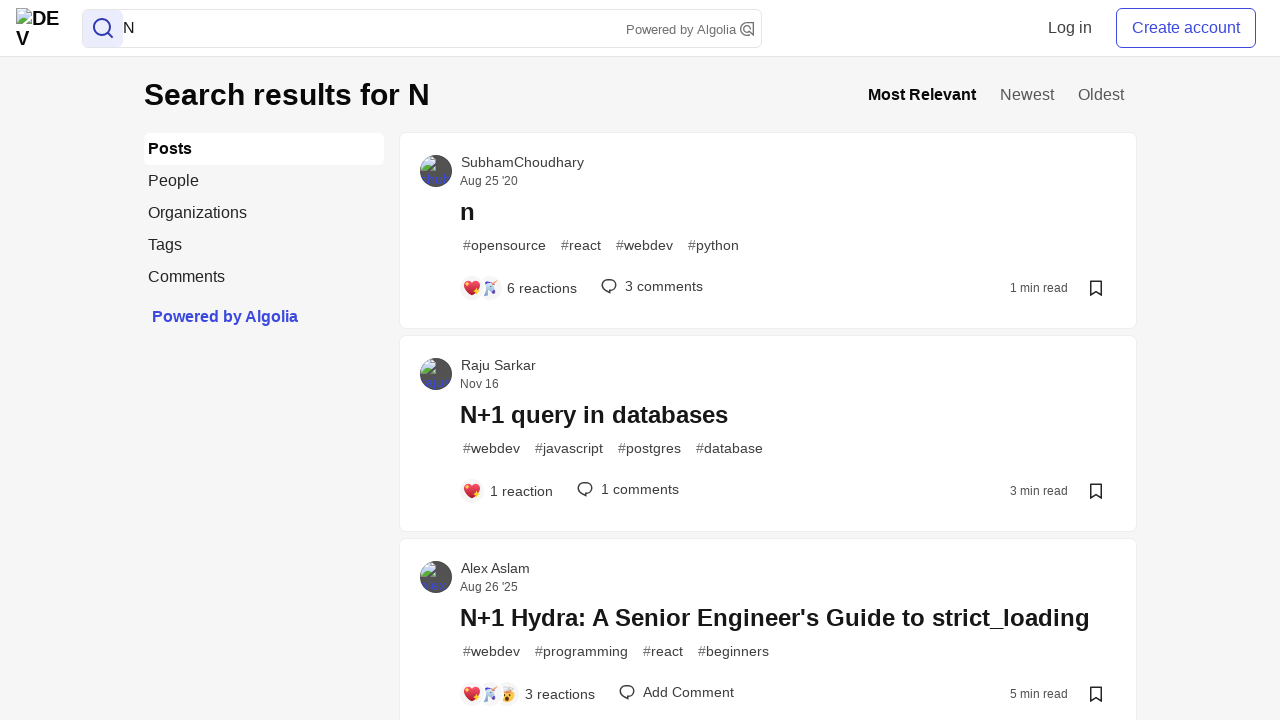

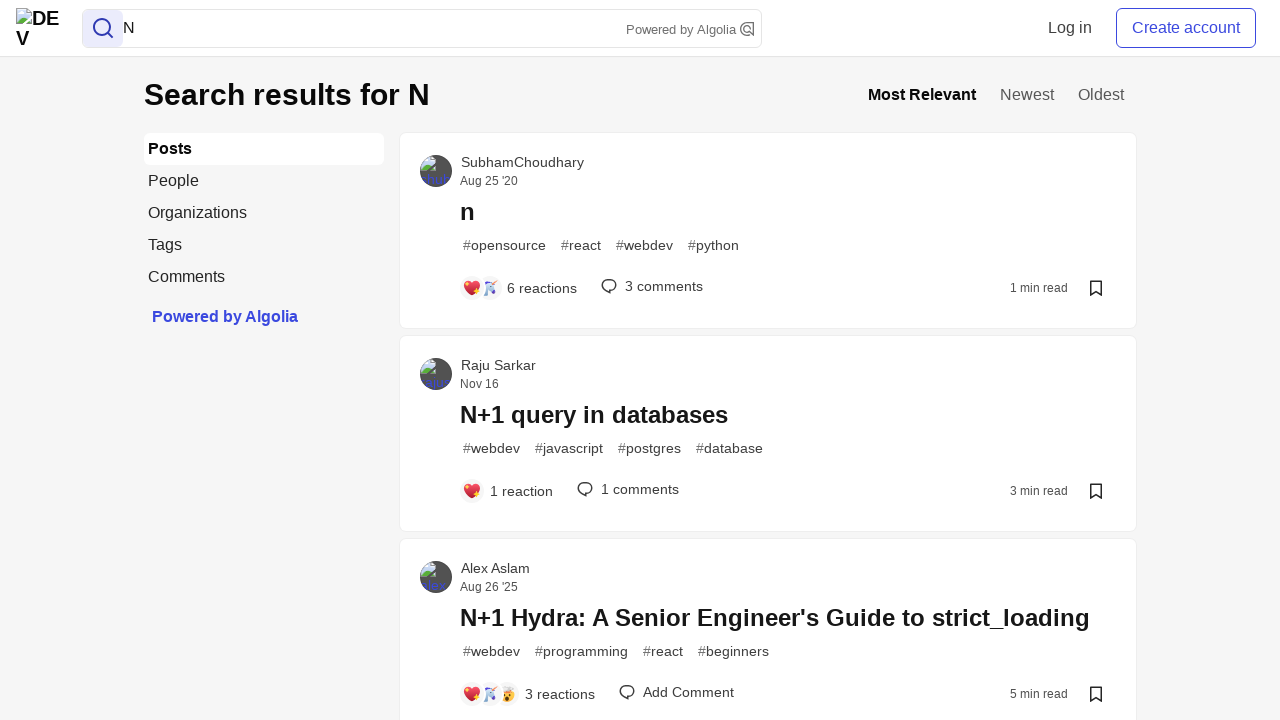